Tests handling of nested iframes by clicking a button, switching to outer and inner frames, and entering text in an input field within the nested iframe

Starting URL: http://demo.automationtesting.in/Frames.html

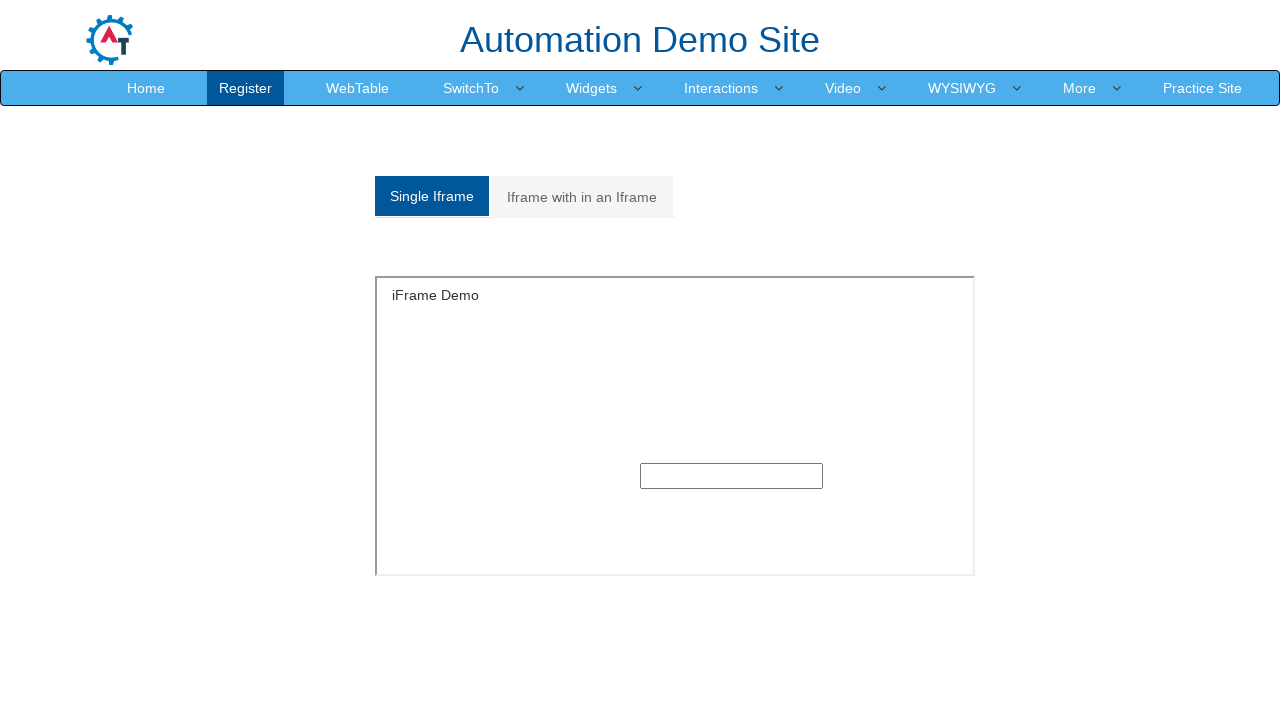

Clicked button to access nested frames section at (582, 197) on xpath=/html/body/section/div[1]/div/div/div/div[1]/div/ul/li[2]/a
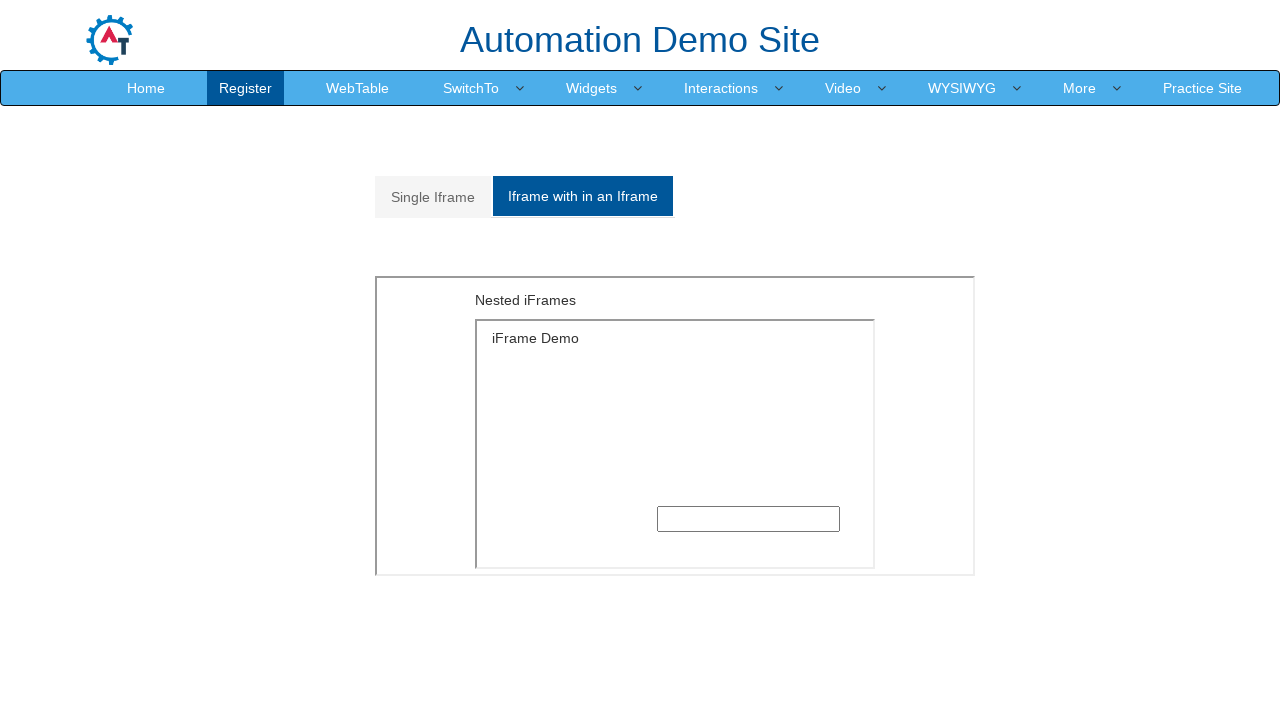

Located and switched to outer iframe with id 'Multiple iframe'
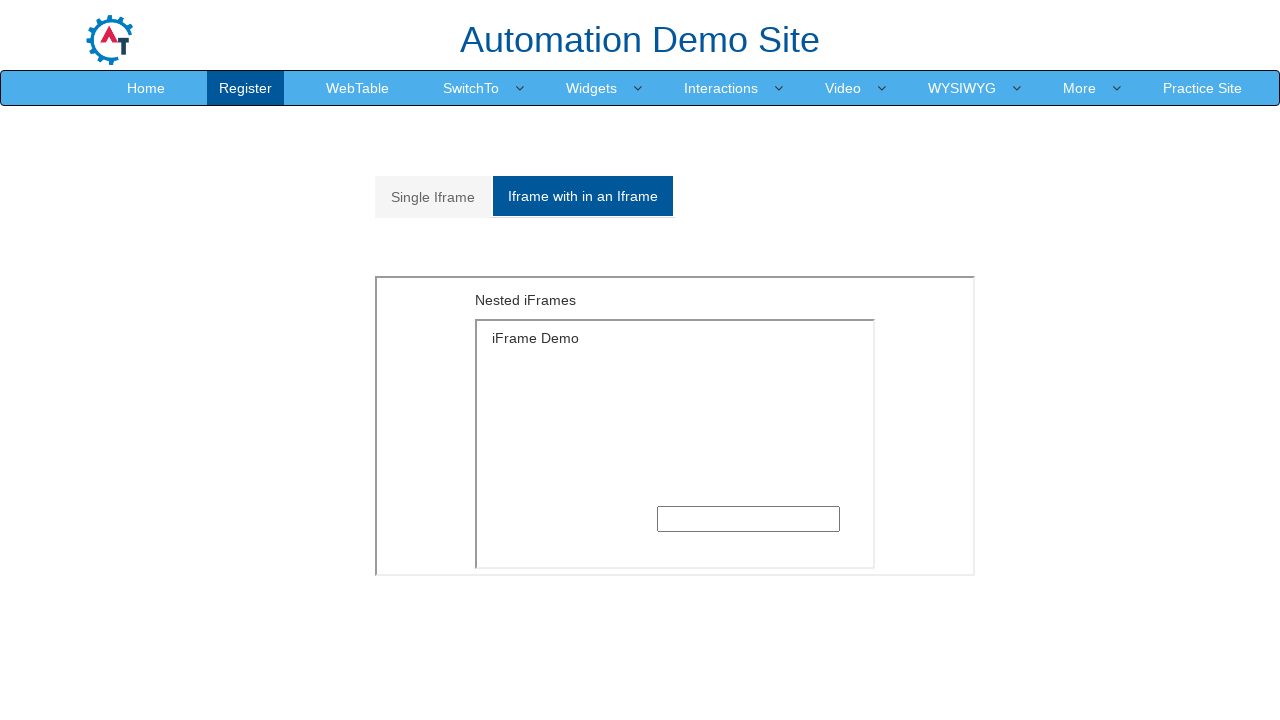

Located inner iframe nested within outer frame
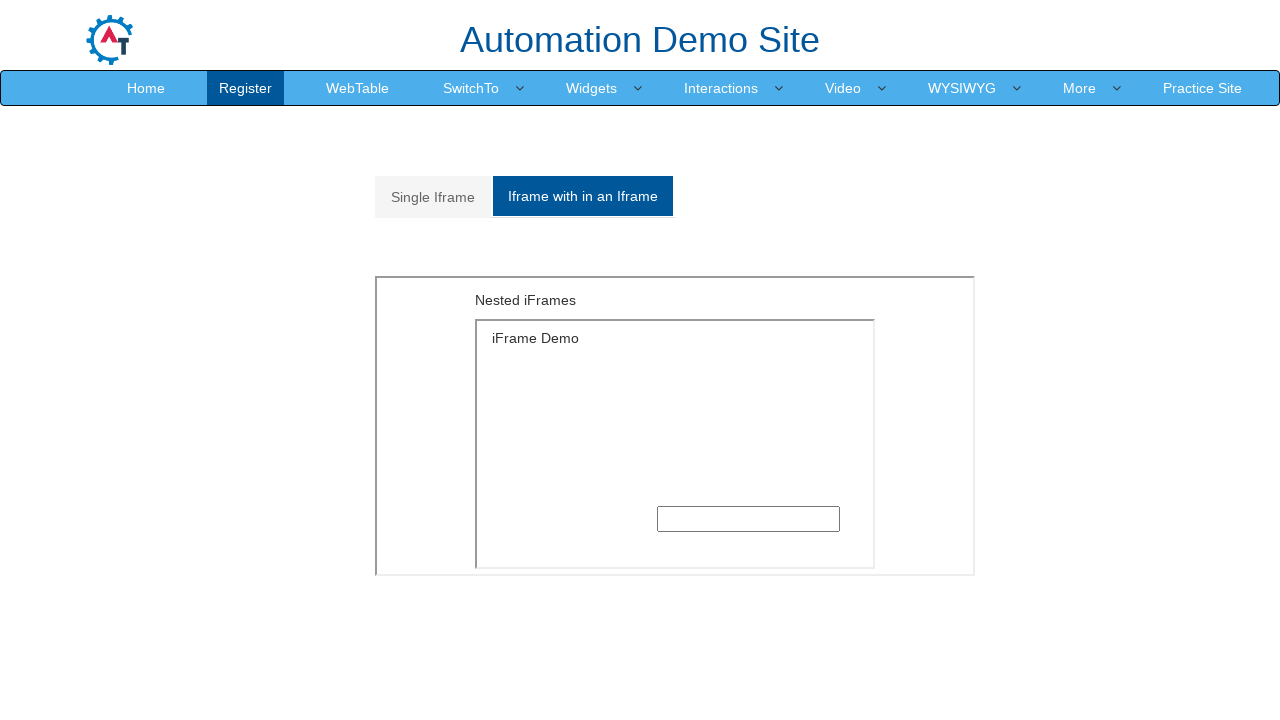

Filled input field in nested iframe with text 'Testing' on #Multiple iframe >> internal:control=enter-frame >> xpath=/html/body/section/div
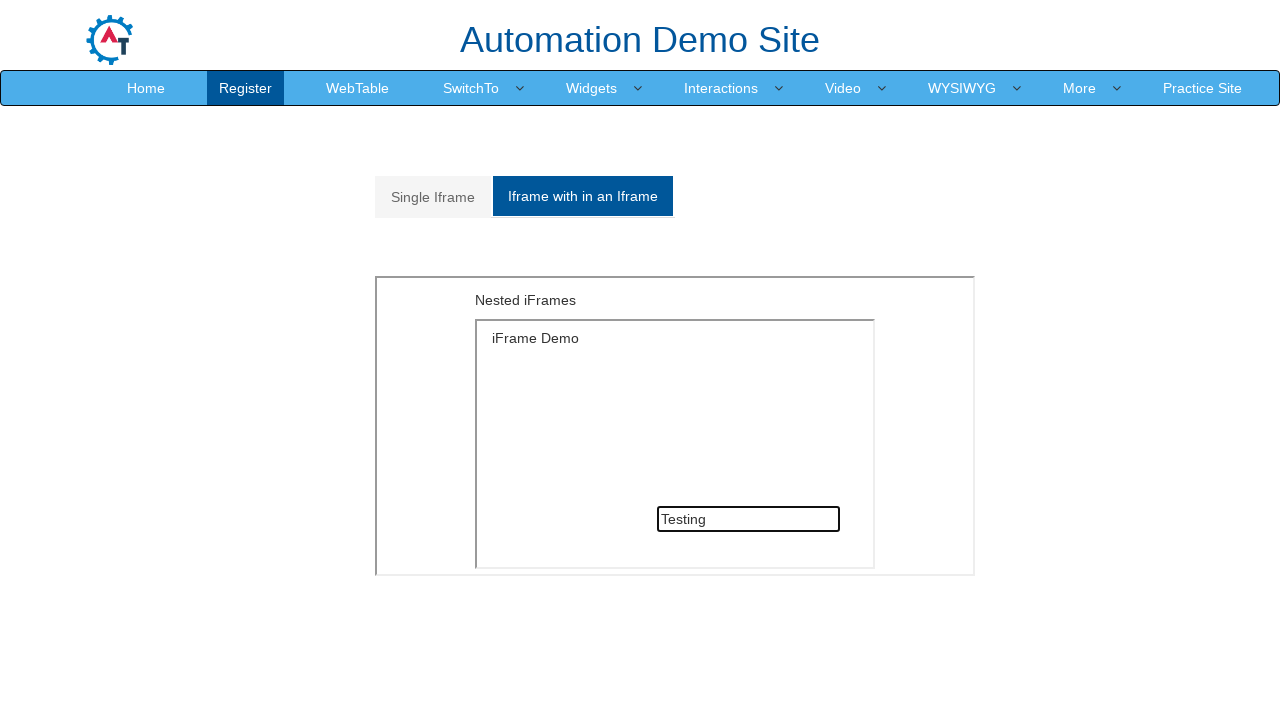

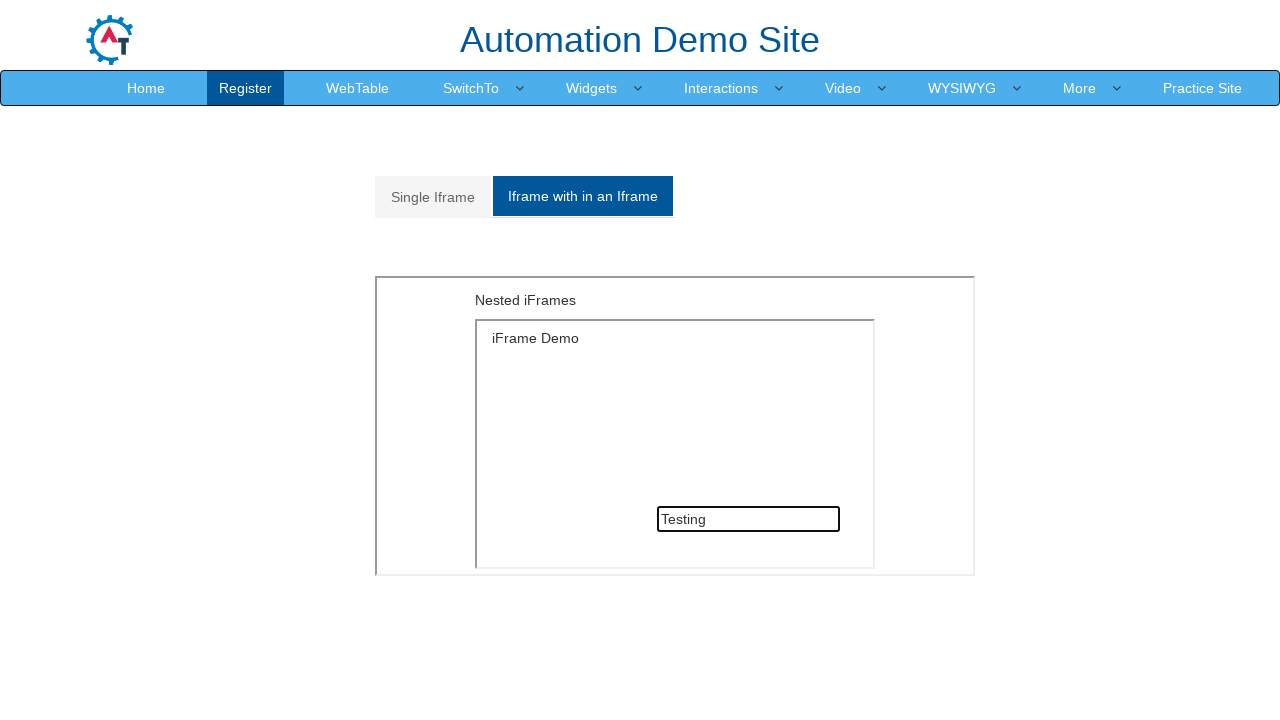